Tests a medical GFR calculator by switching to an iframe and interacting with a dropdown select element, selecting options by index, value, and text.

Starting URL: https://bymed.top/calc/%D1%81%D0%BA%D1%84-2148

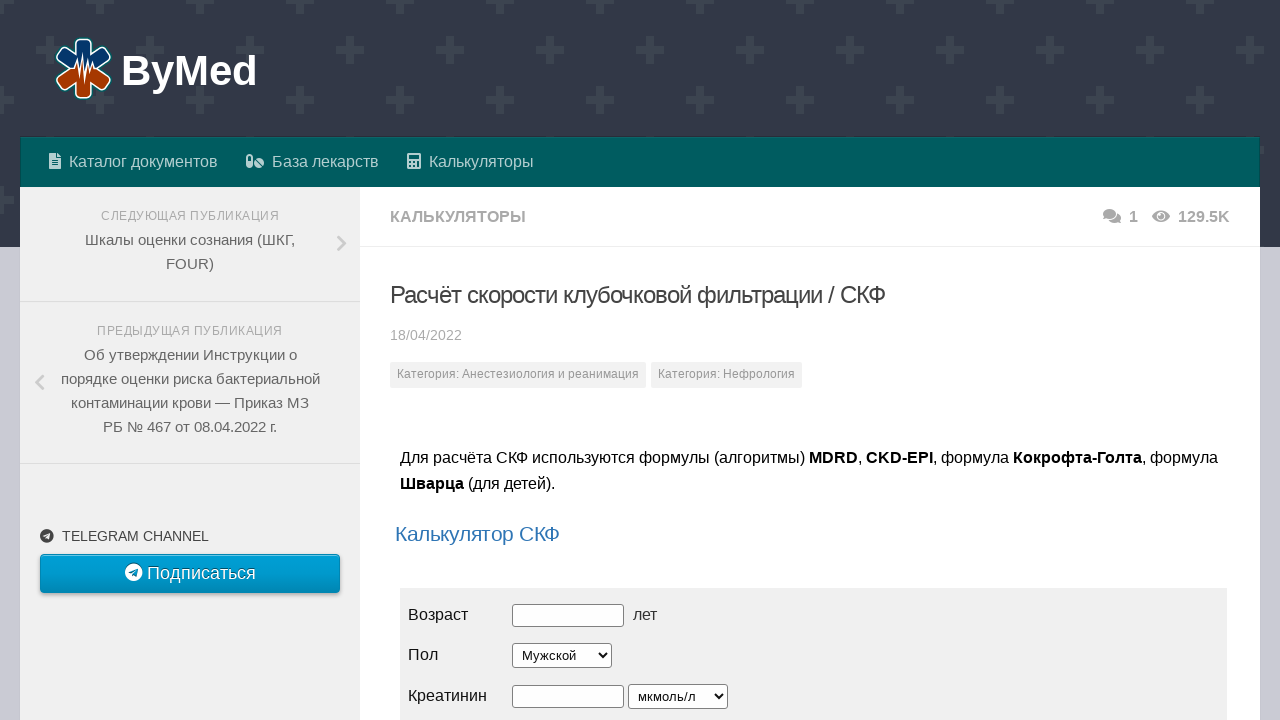

Located iframe containing GFR calculator
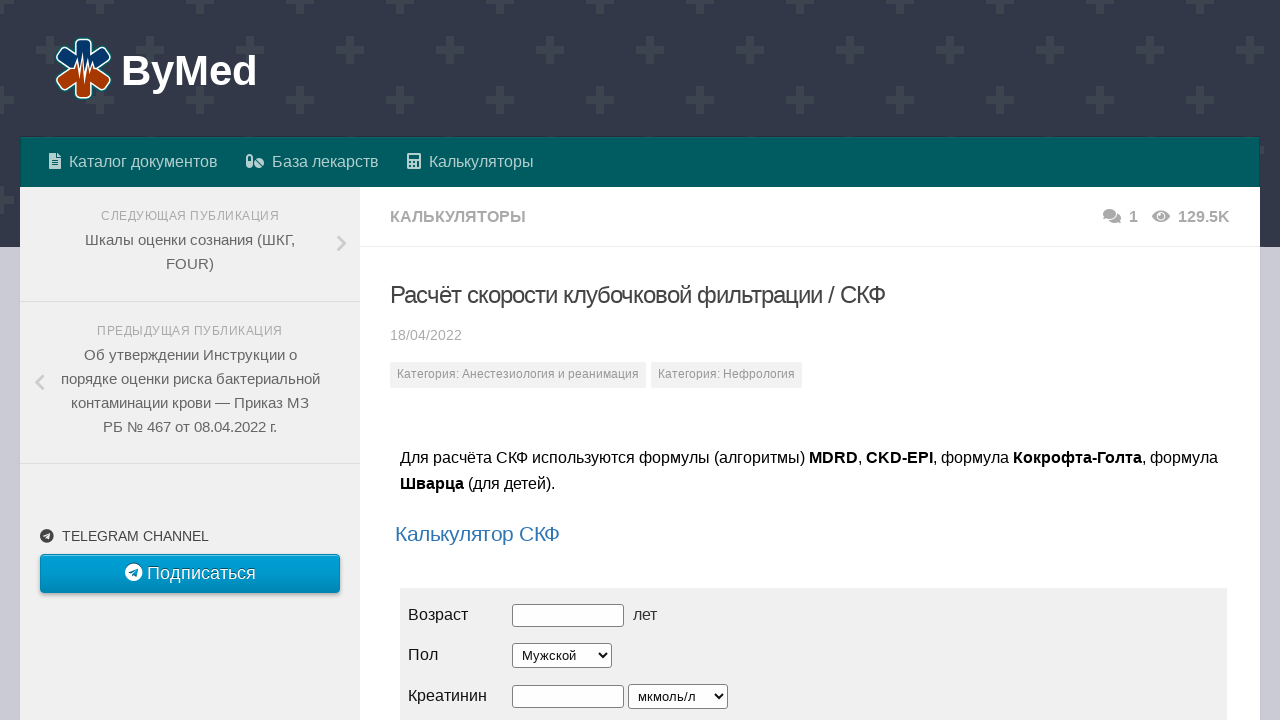

Selected dropdown option by index 1 in #cr-size element on iframe[src] >> nth=0 >> internal:control=enter-frame >> #cr-size
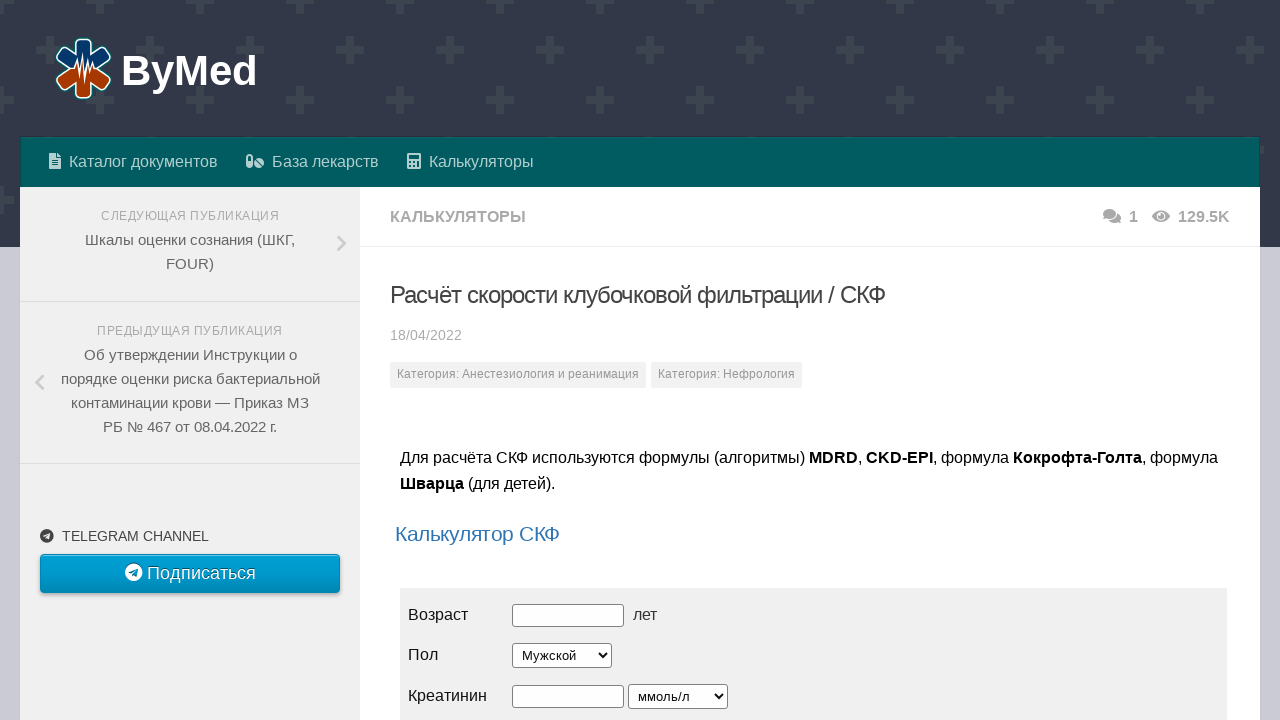

Selected dropdown option by value 'mm' in #cr-size element on iframe[src] >> nth=0 >> internal:control=enter-frame >> #cr-size
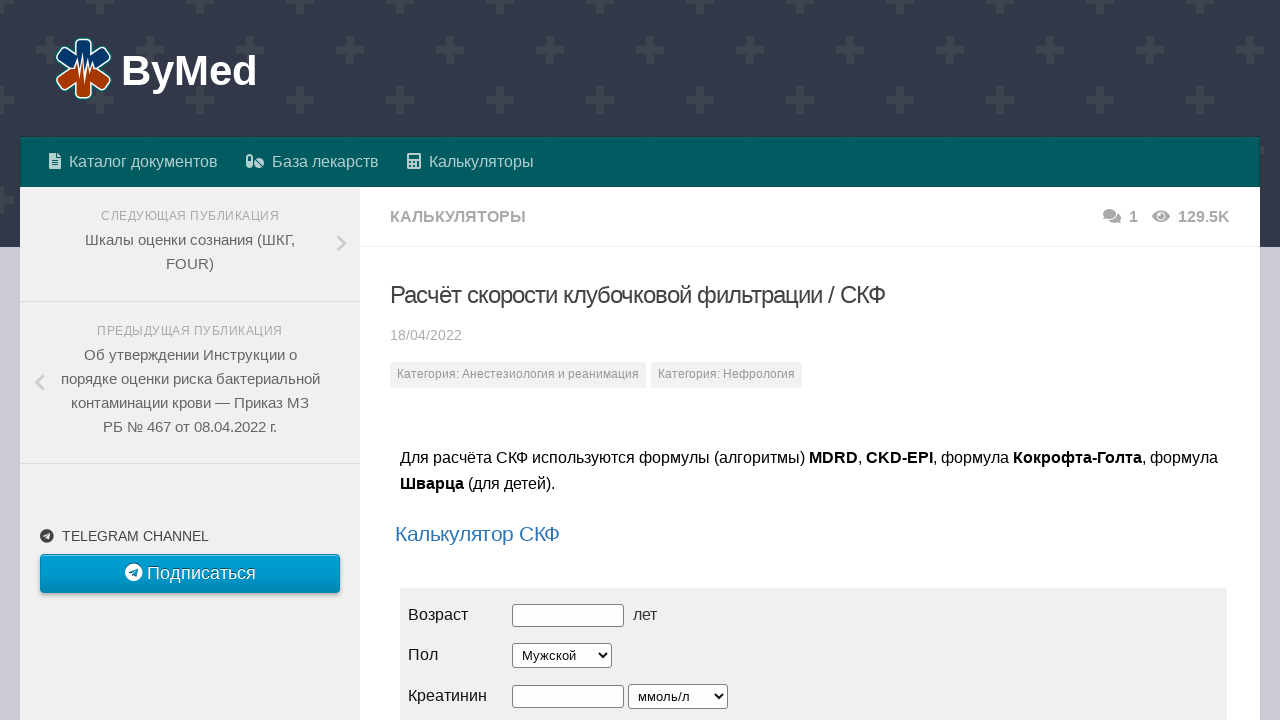

Selected dropdown option by label 'мг/дл' in #cr-size element on iframe[src] >> nth=0 >> internal:control=enter-frame >> #cr-size
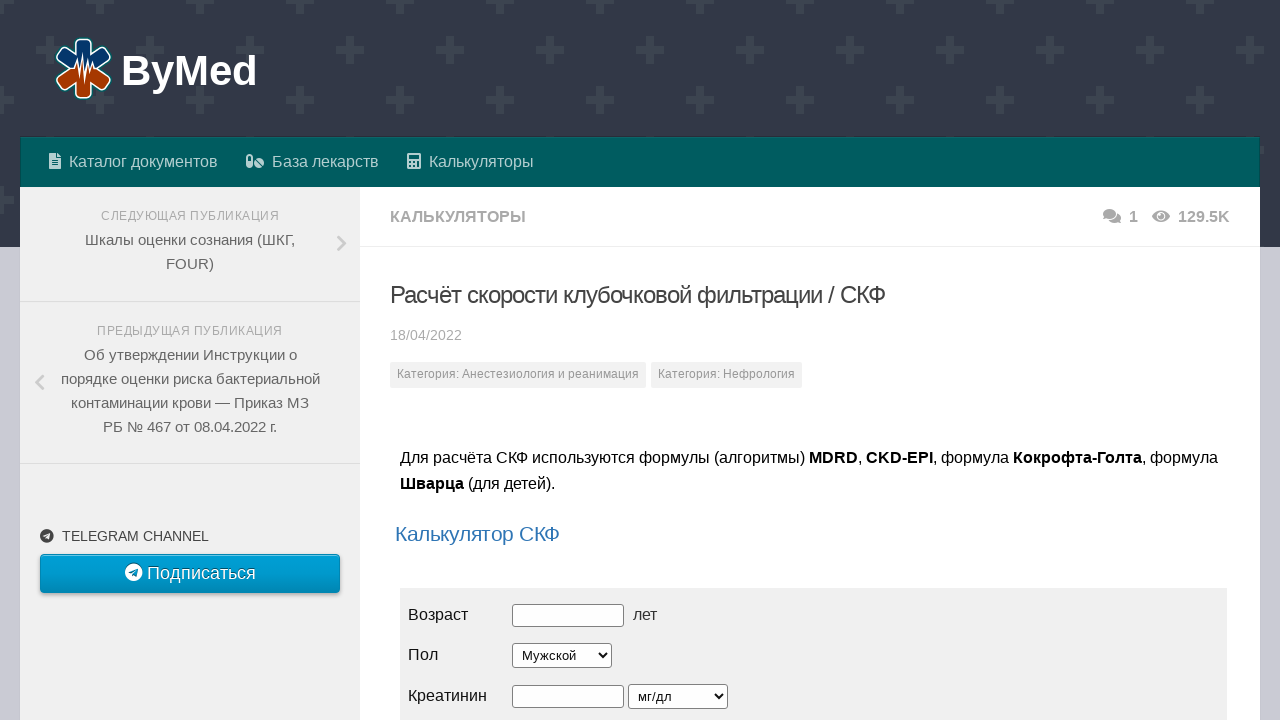

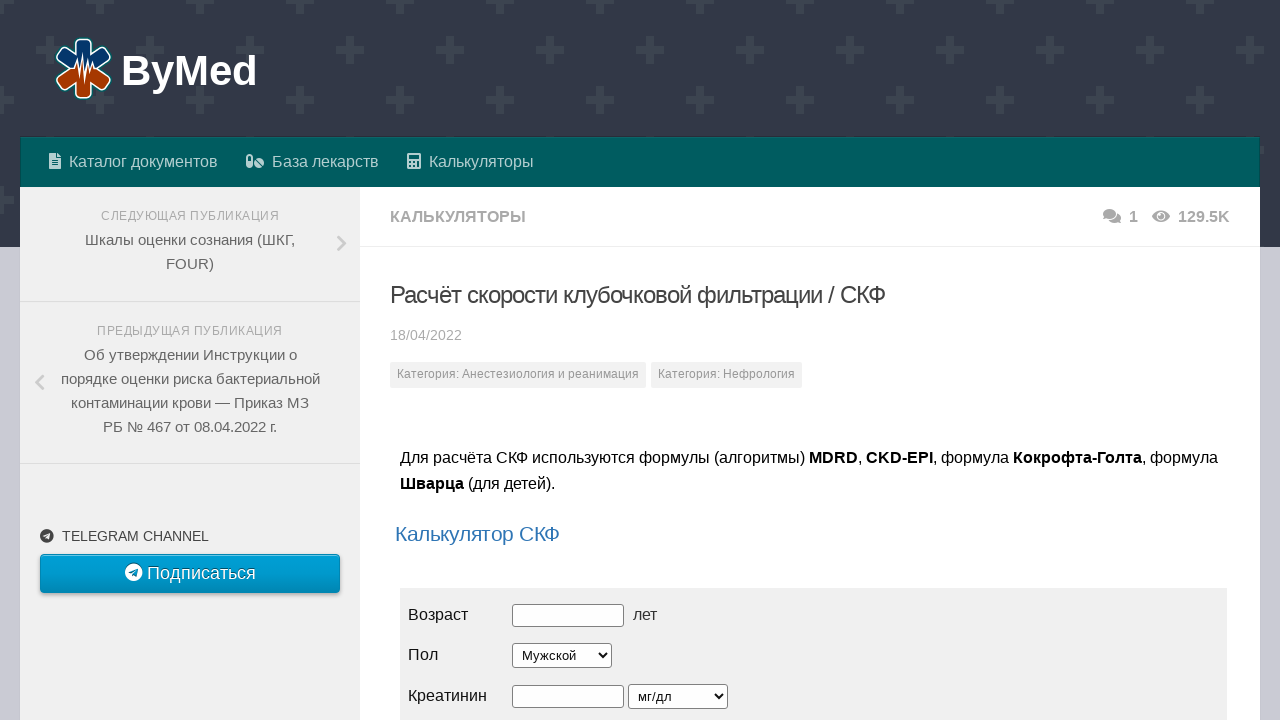